Demonstrates browser navigation commands by navigating to a second URL, going back, refreshing the page, and then going forward.

Starting URL: https://www.shivaconceptsolution.com

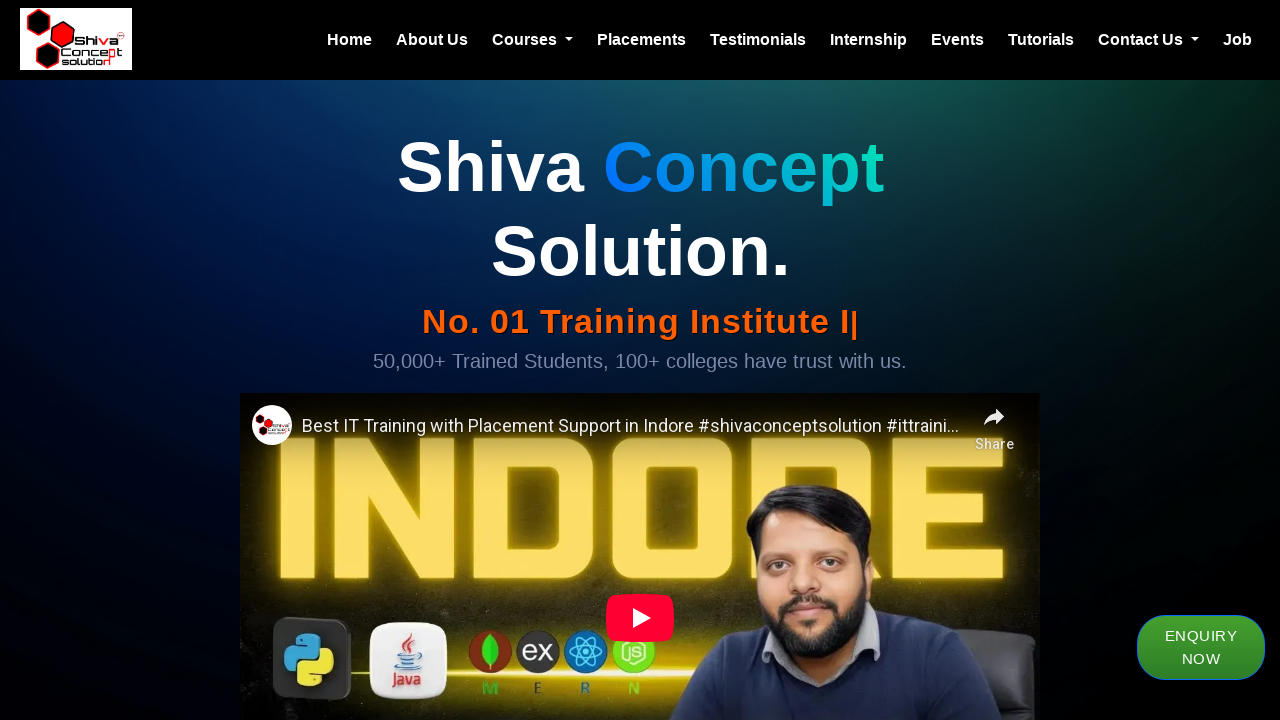

Navigated to https://shivaconceptdigital.com
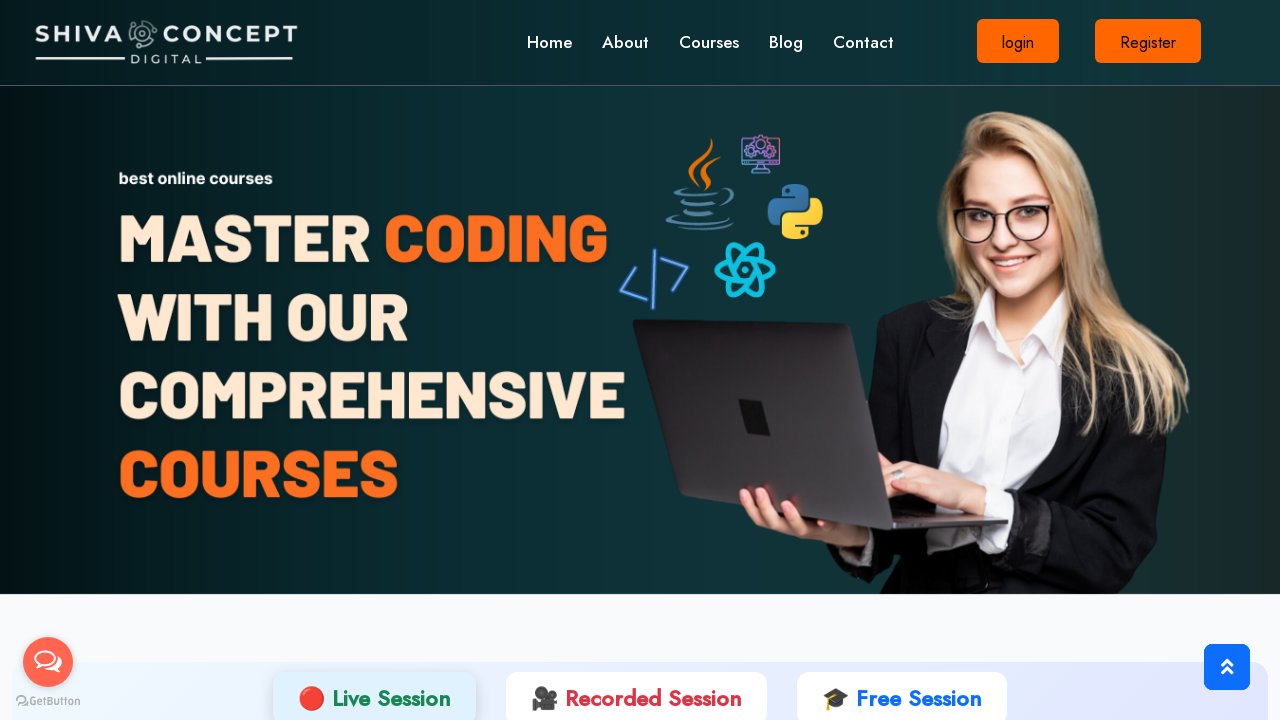

Page loaded - DOM content loaded
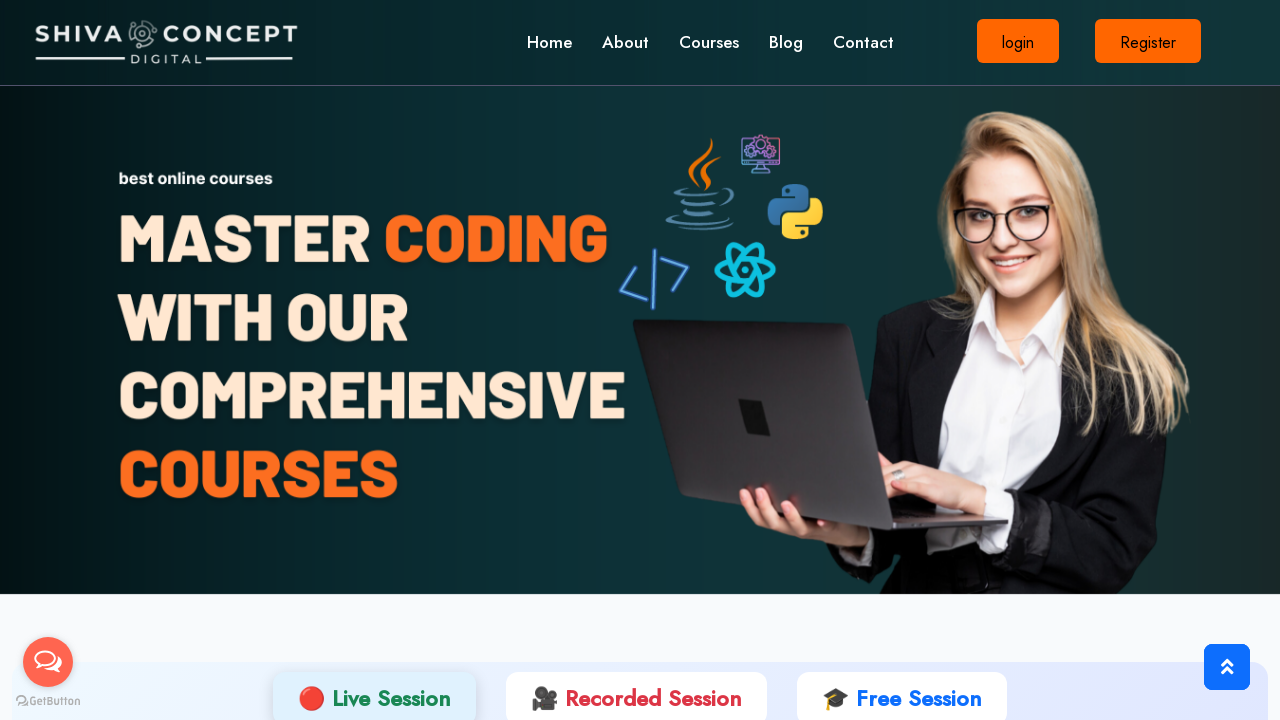

Navigated back to previous page (https://www.shivaconceptsolution.com)
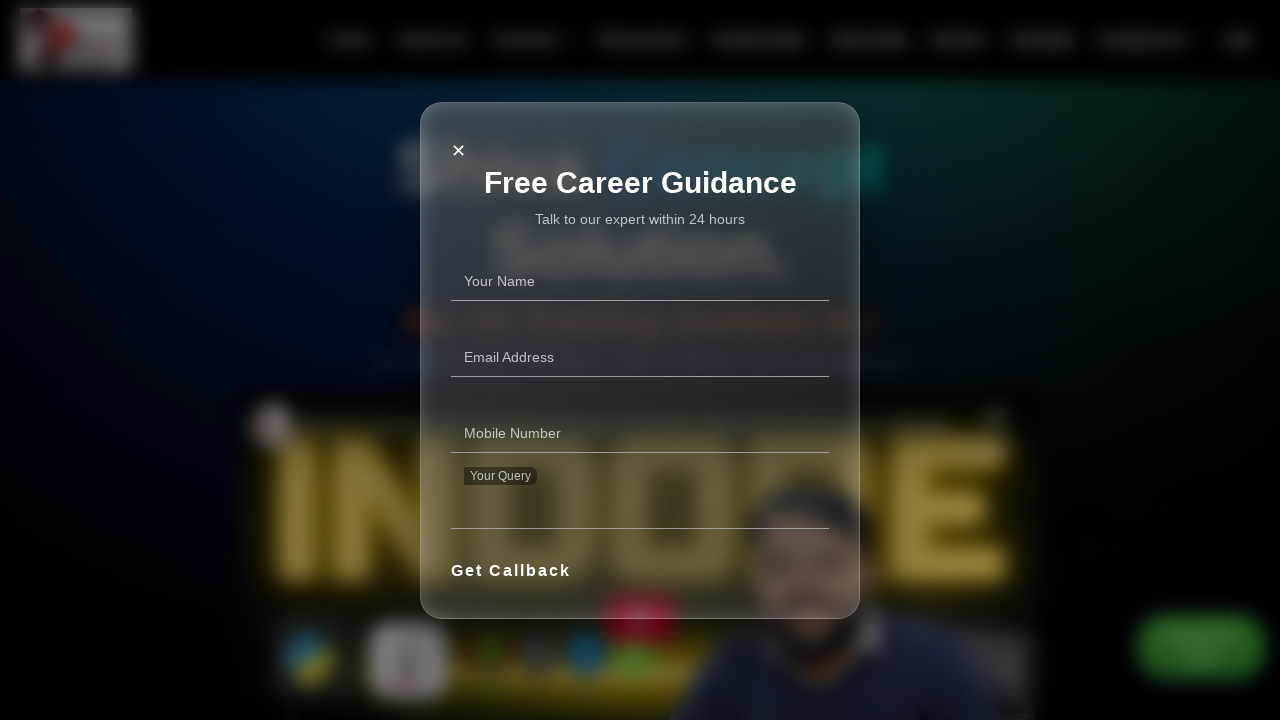

Refreshed the current page
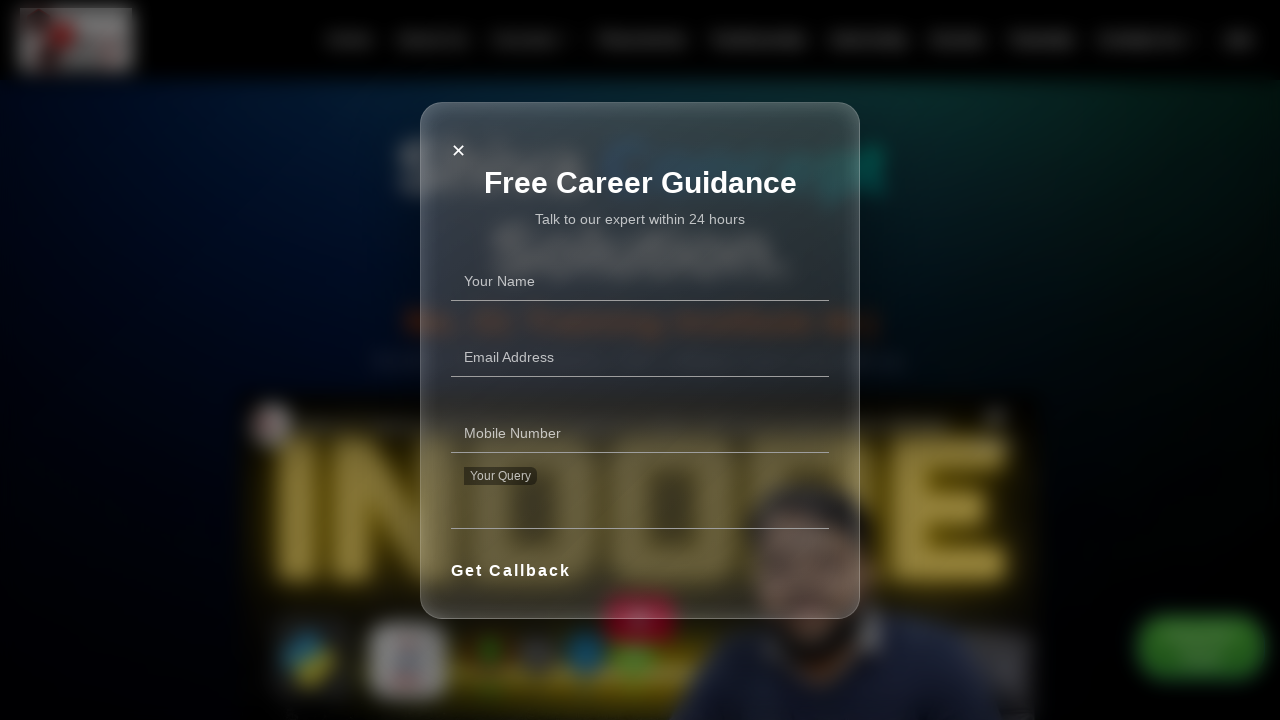

Navigated forward to https://shivaconceptdigital.com
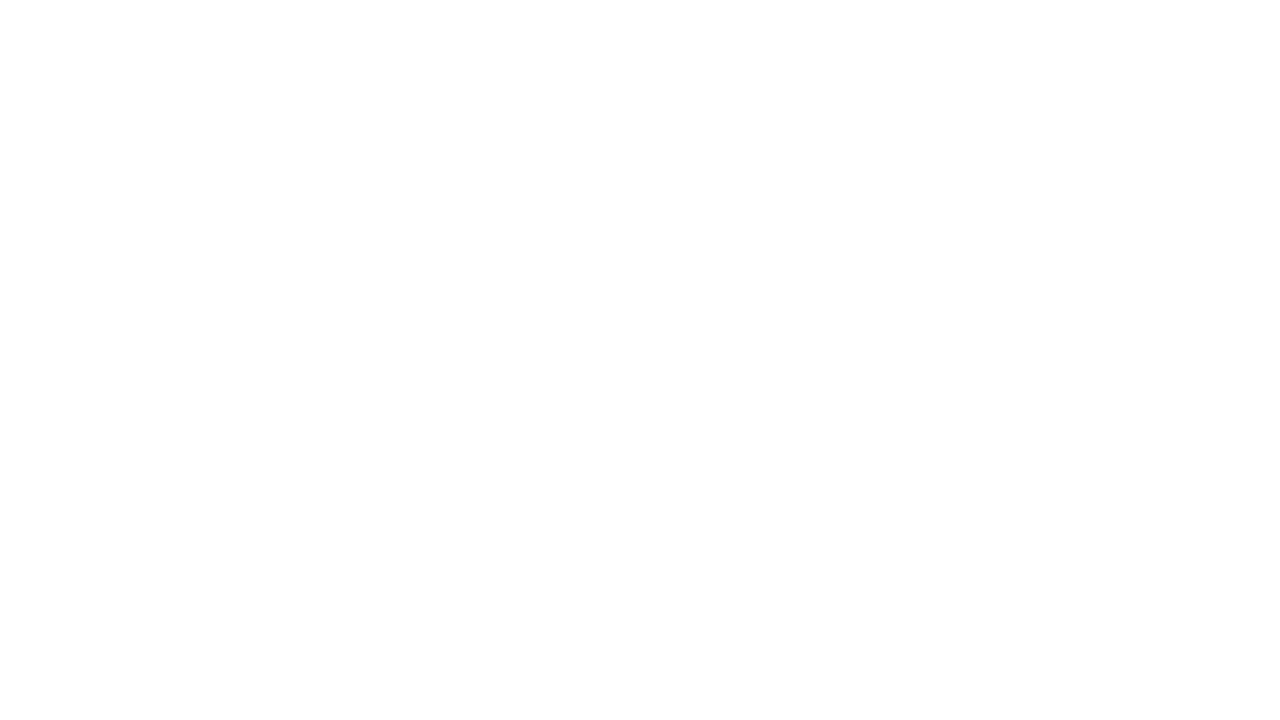

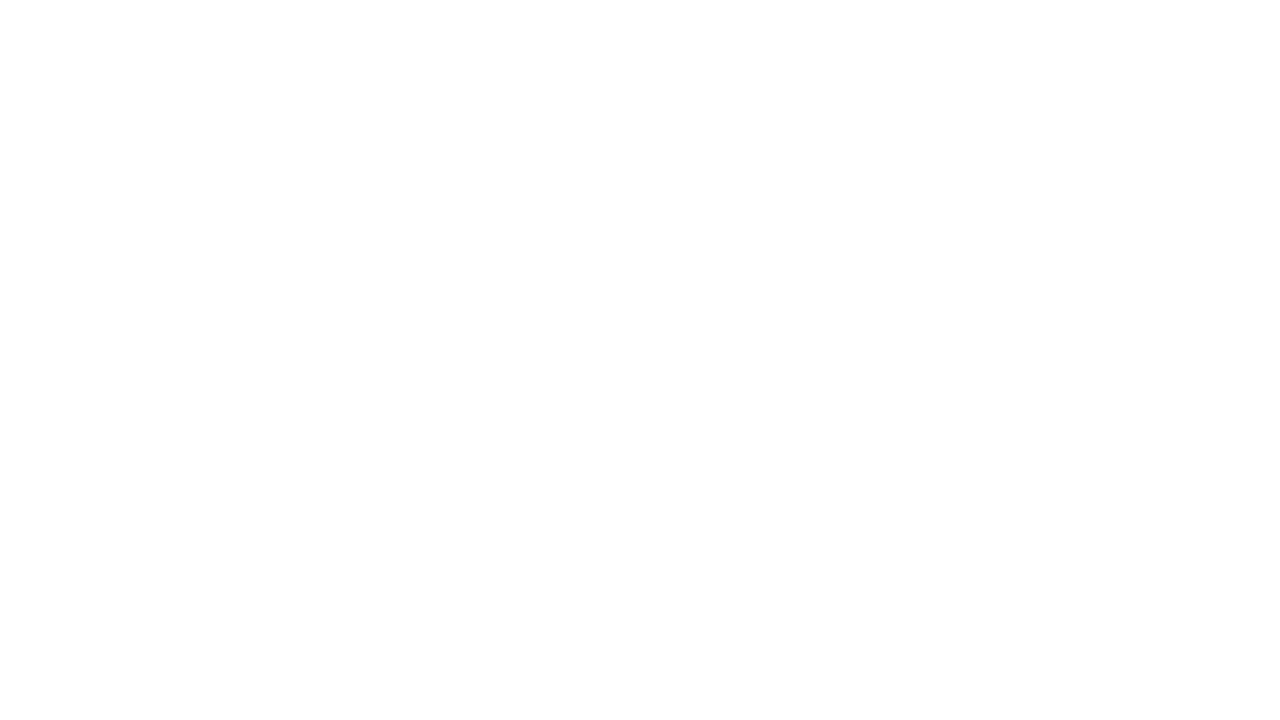